Tests scrolling functionality by scrolling to the last paragraph element on a long page using JavaScript's scrollIntoView method

Starting URL: https://bonigarcia.dev/selenium-webdriver-java/long-page.html

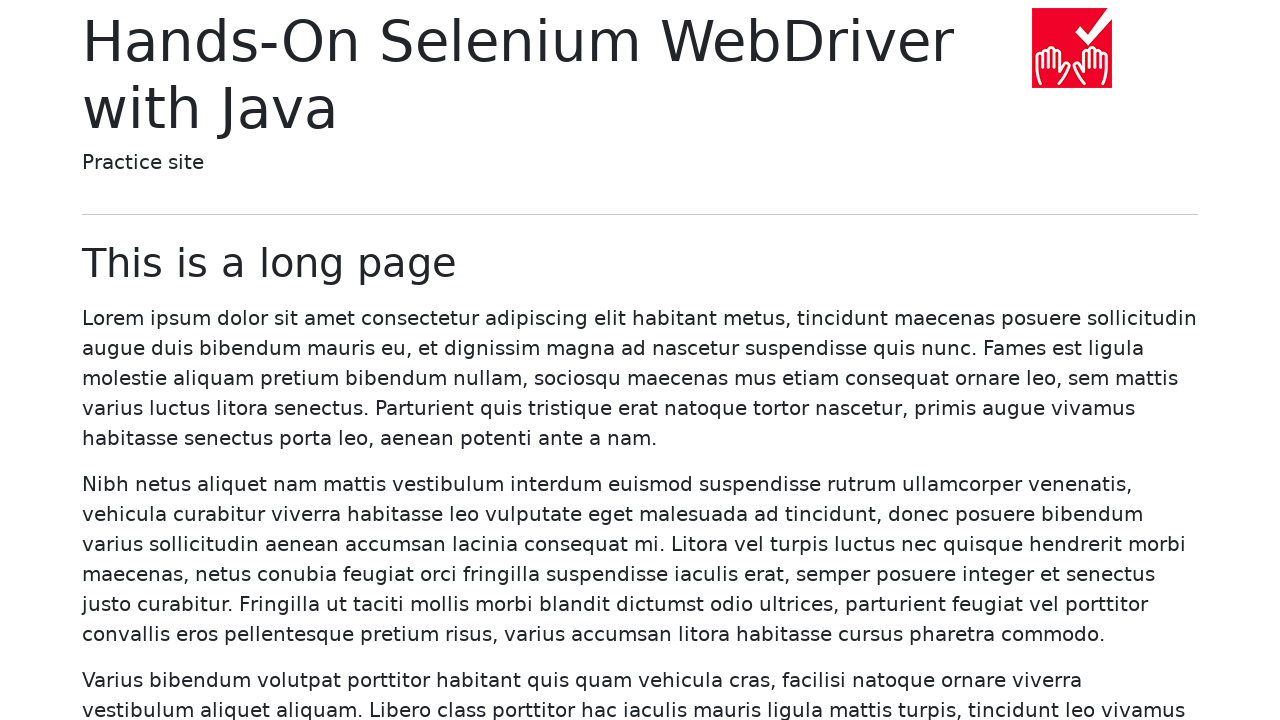

Located the last paragraph element on the page
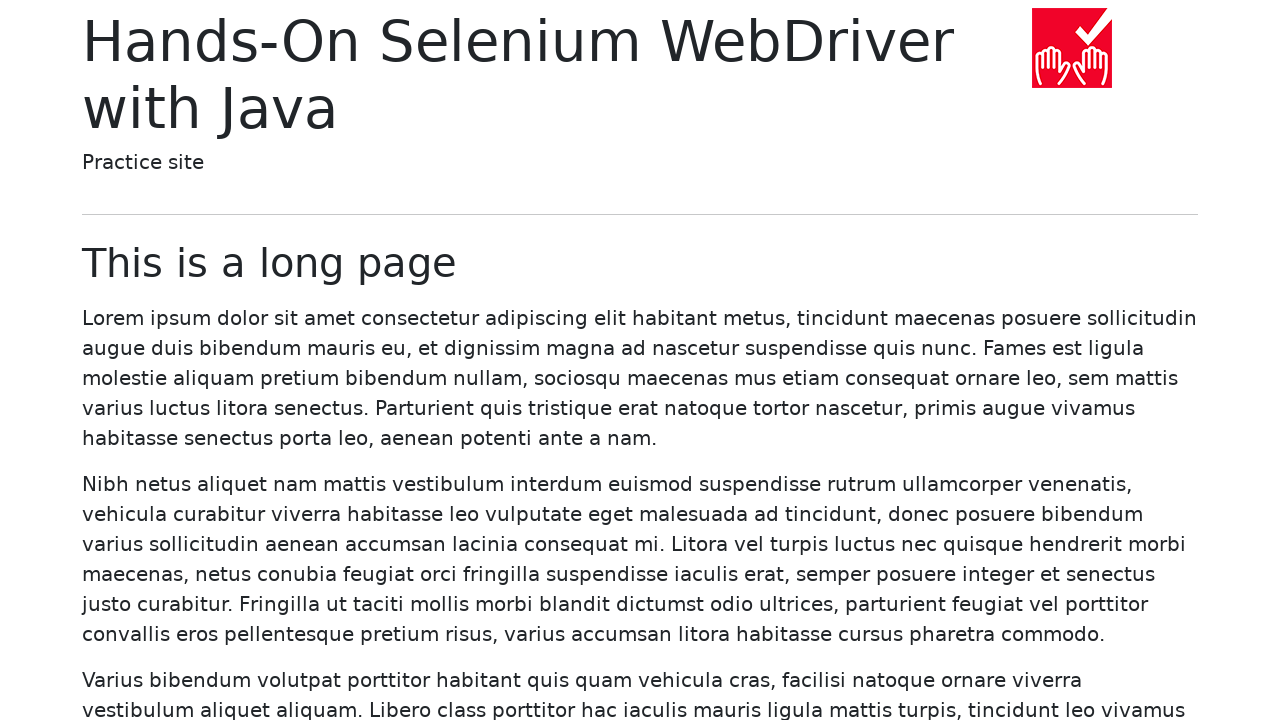

Scrolled the last paragraph element into view
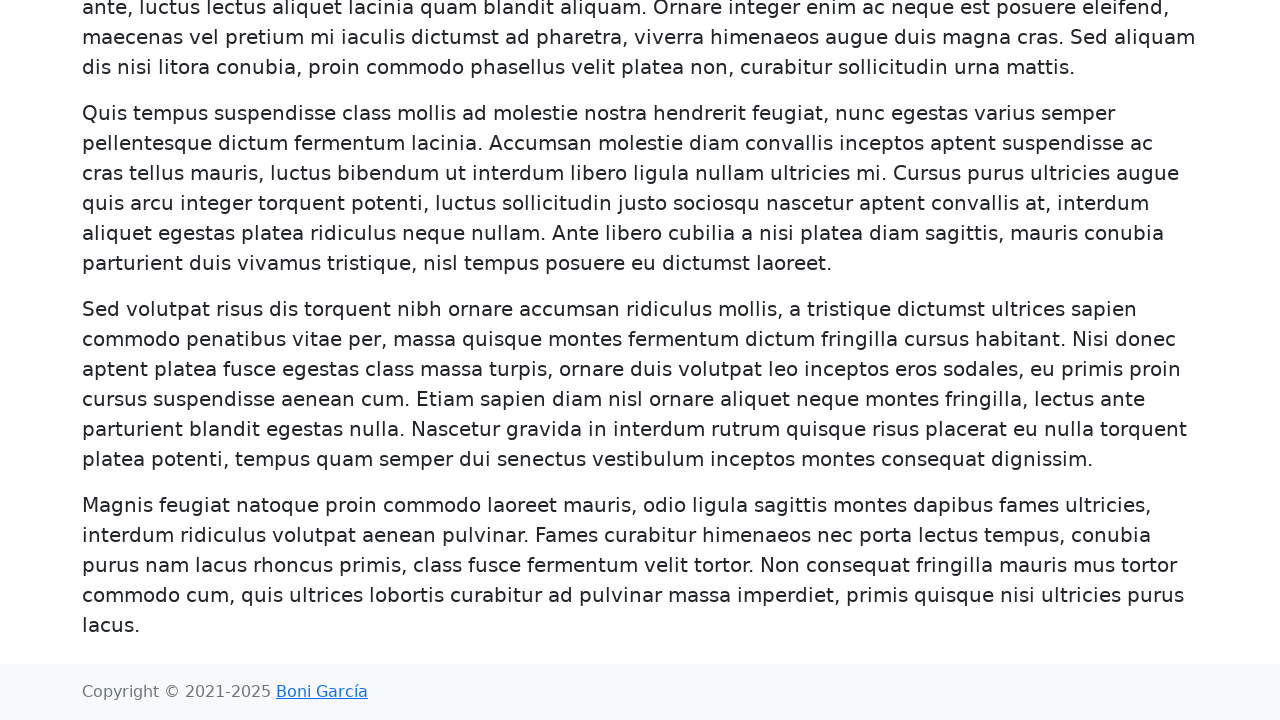

Waited 1 second to observe the scroll result
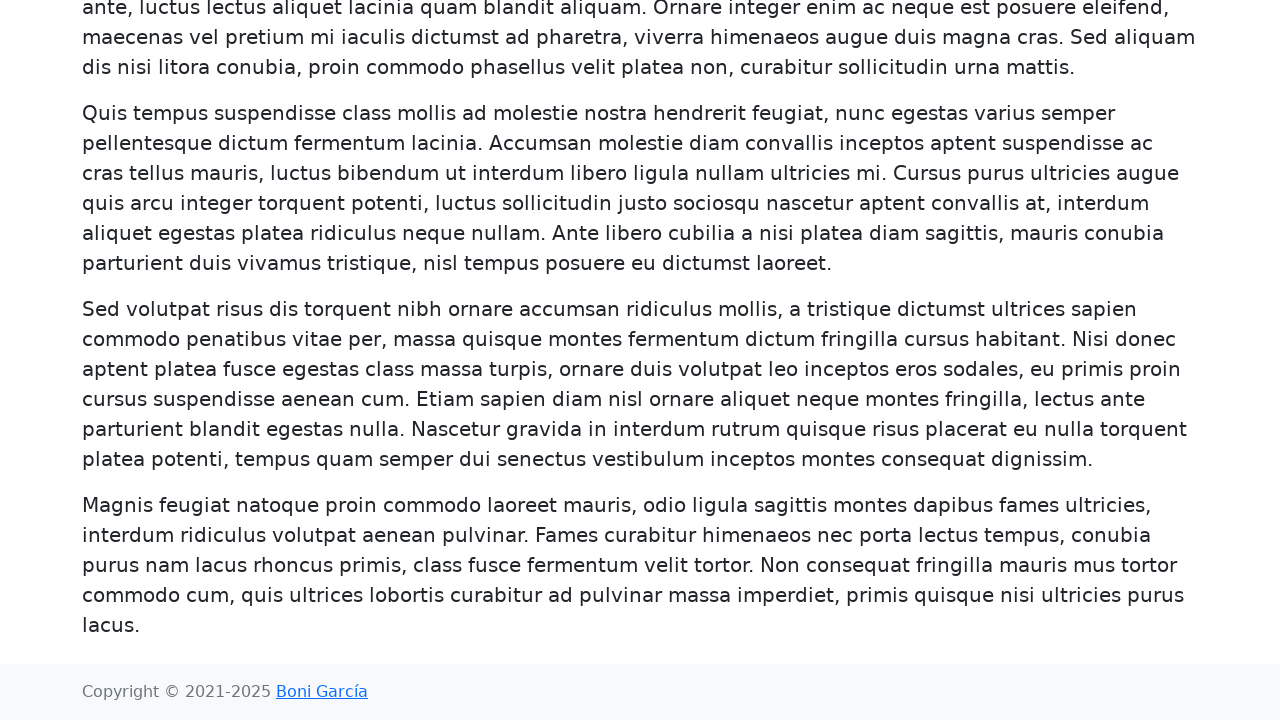

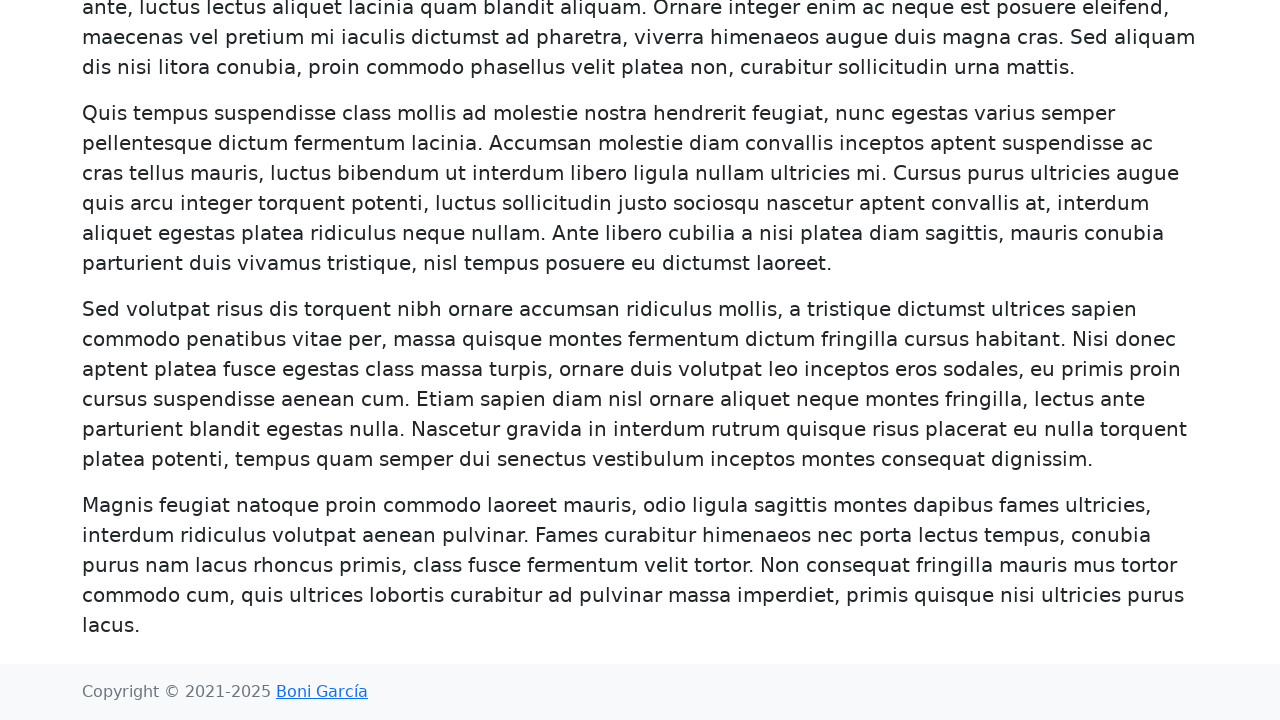